Tests that submitting the TextBox form with empty fields does not display any output data.

Starting URL: https://demoqa.com/elements

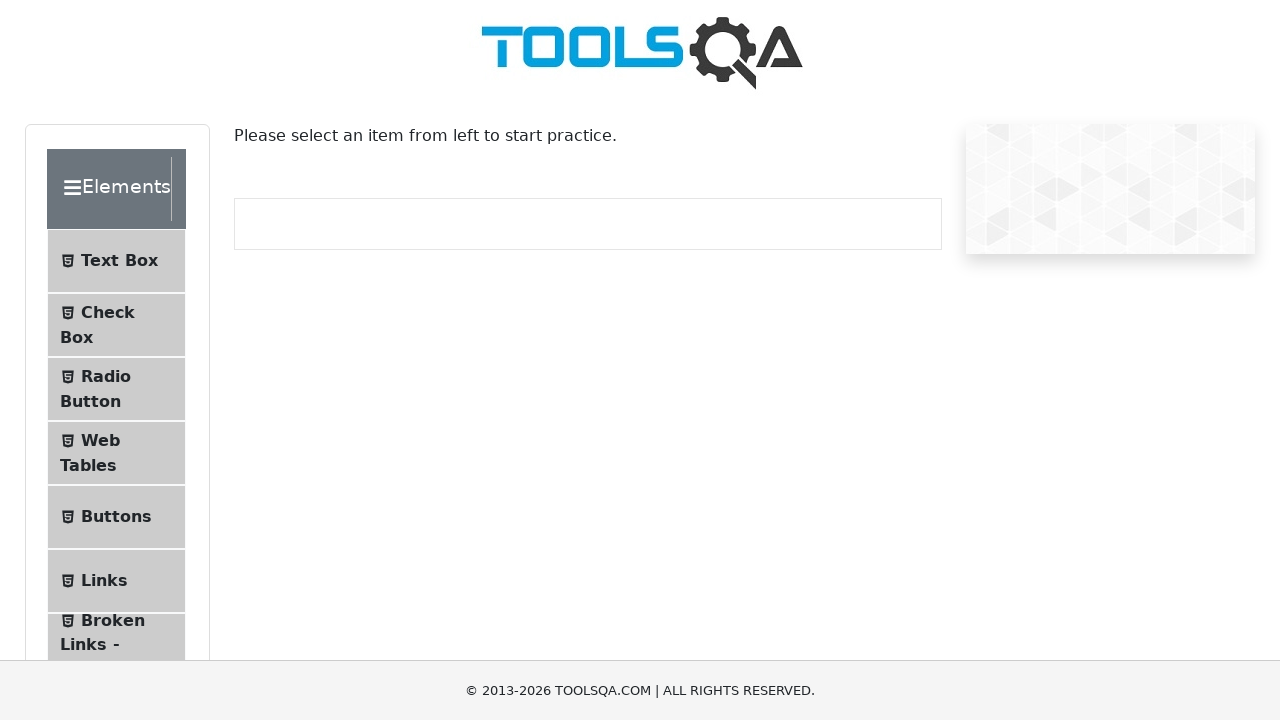

Clicked on Text Box menu item at (116, 261) on #item-0
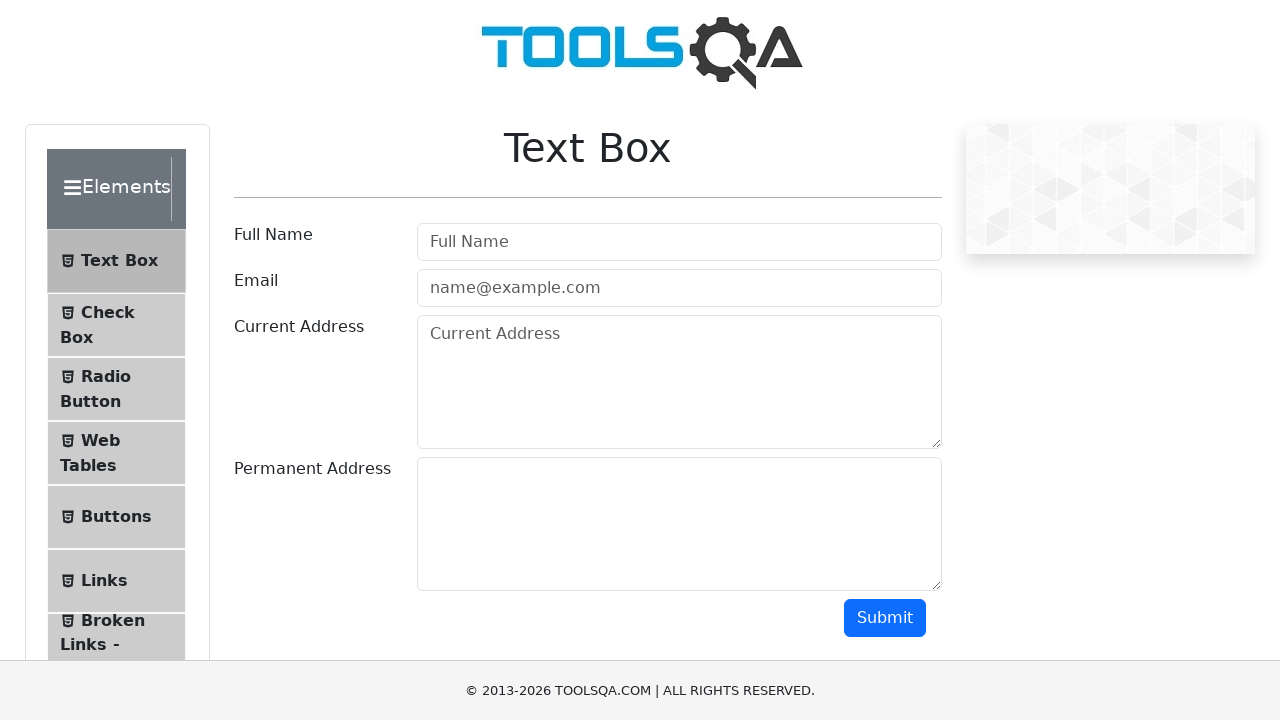

Text Box page loaded
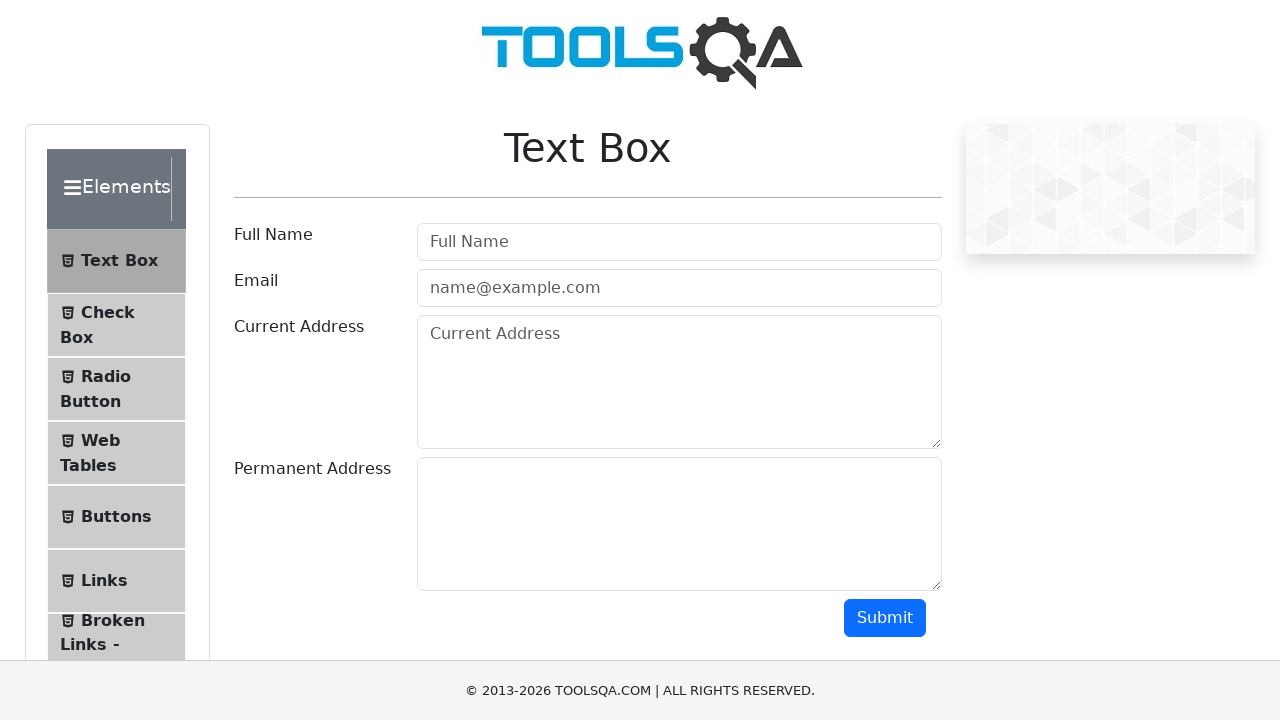

Cleared userName field on #userName
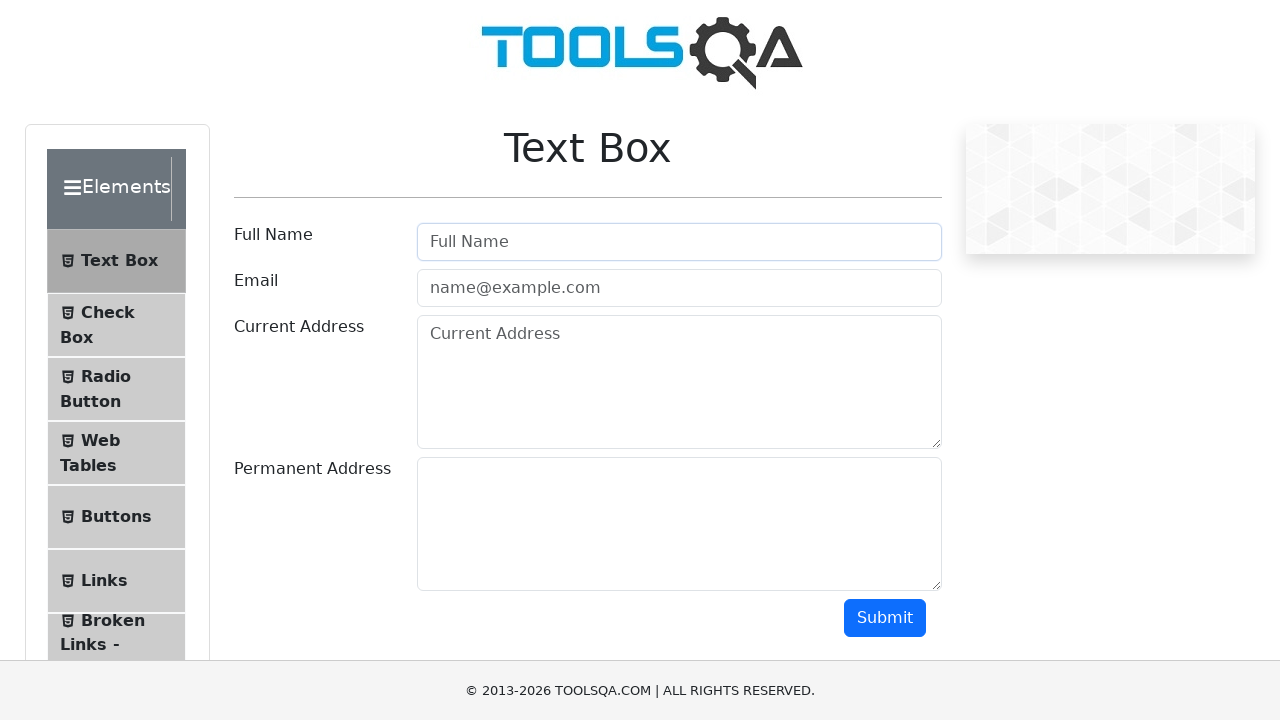

Cleared userEmail field on #userEmail
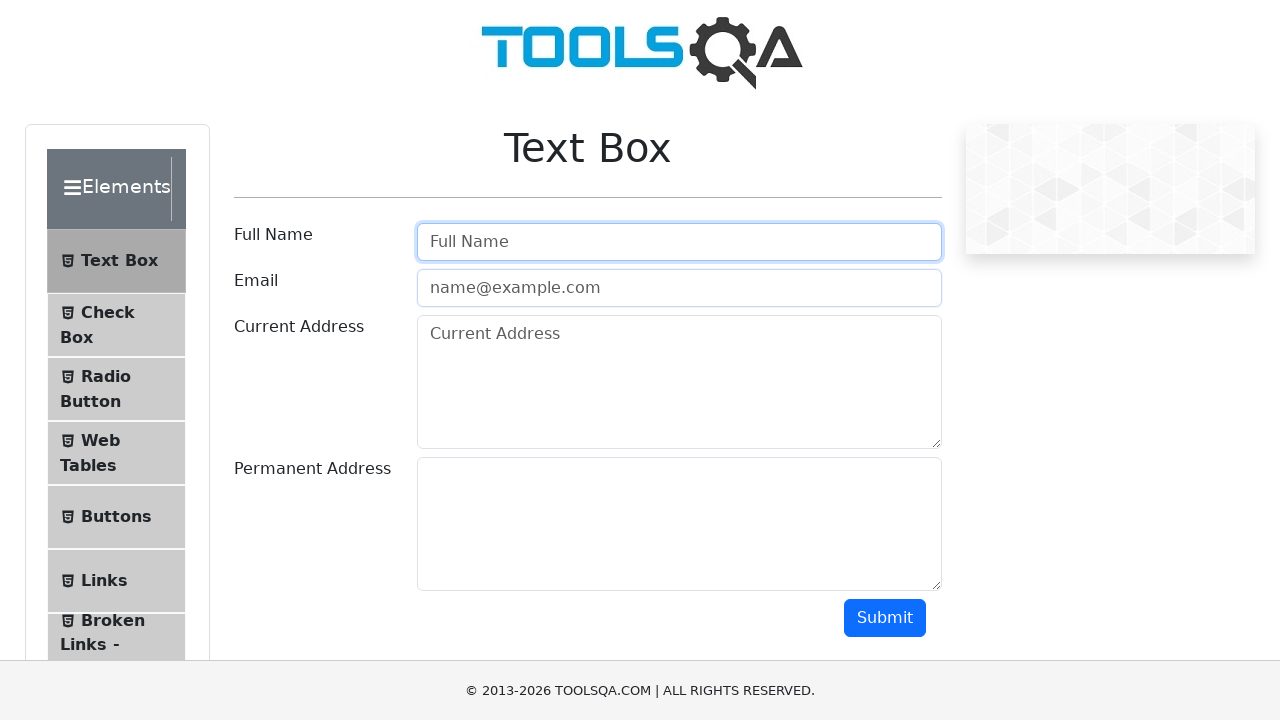

Cleared currentAddress field on #currentAddress
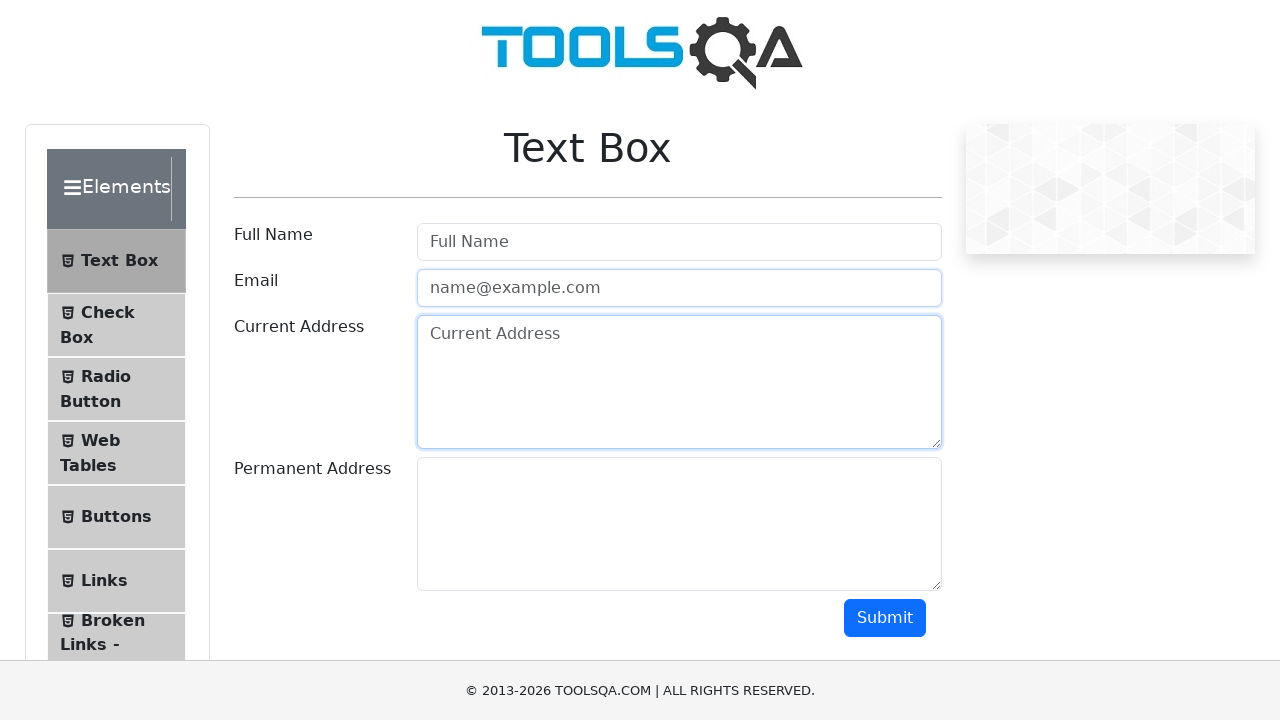

Cleared permanentAddress field on #permanentAddress
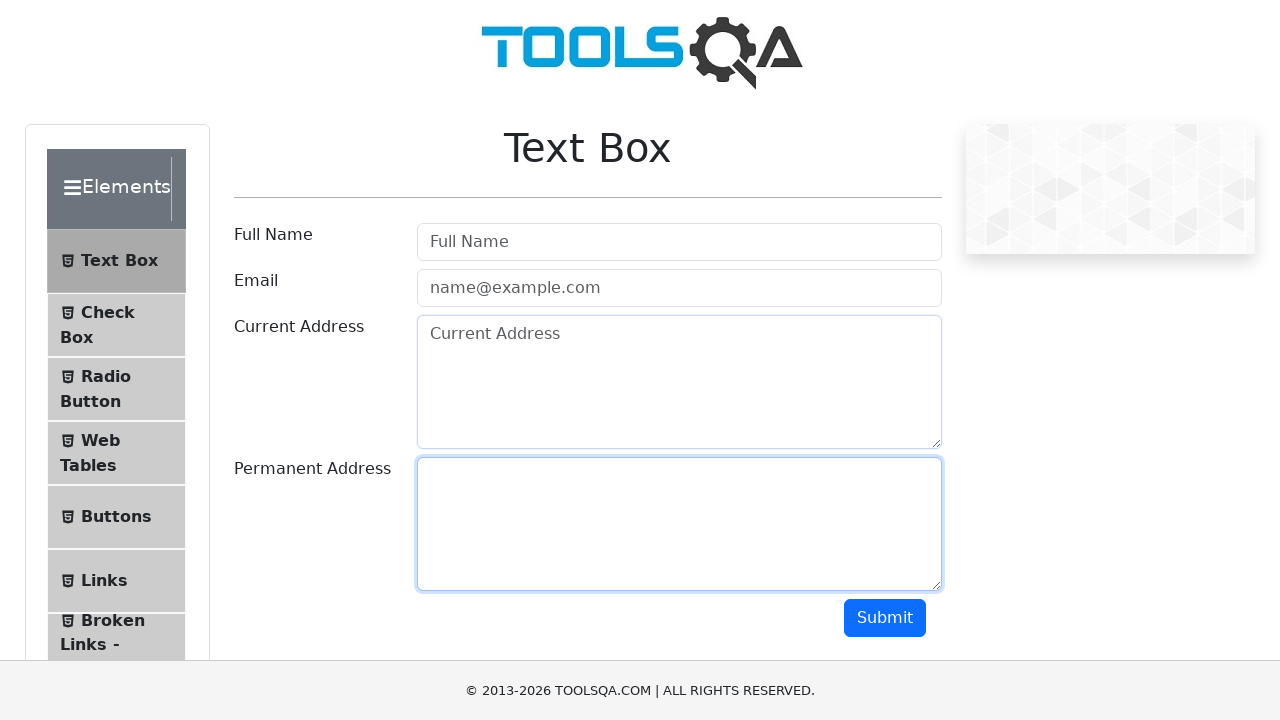

Clicked submit button with empty form fields at (885, 618) on #submit
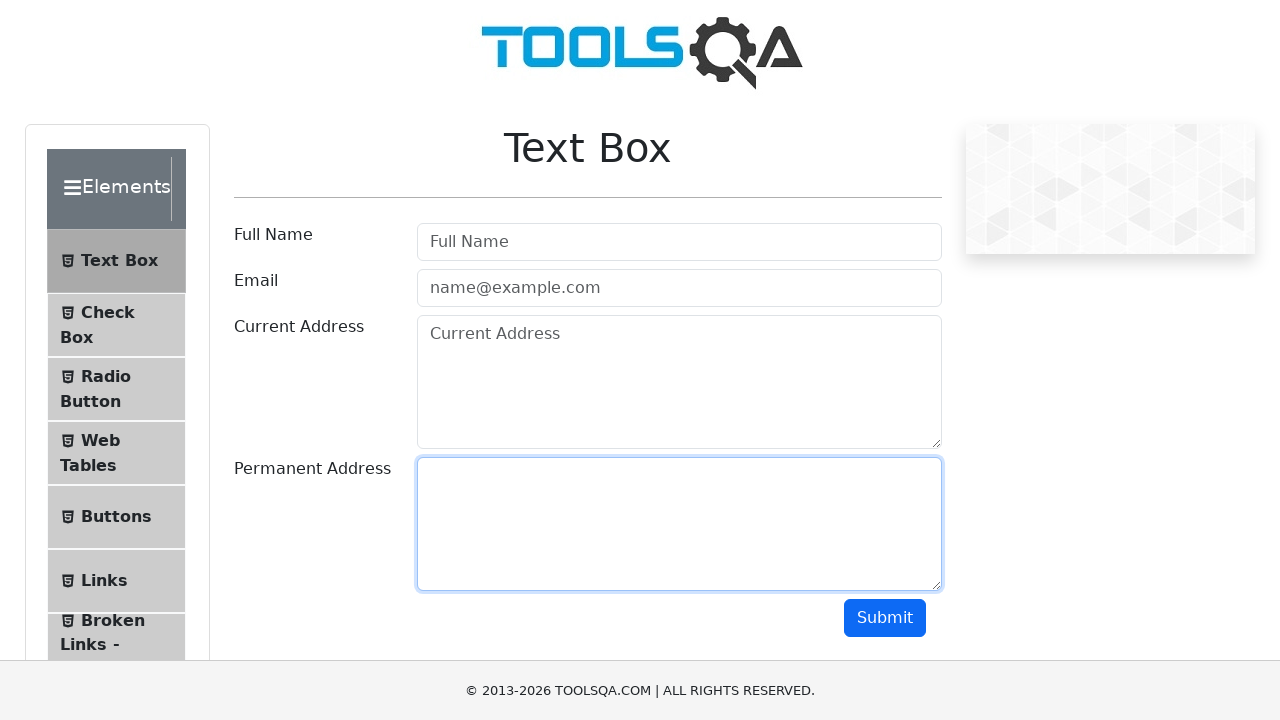

Waited 500ms for potential output to appear
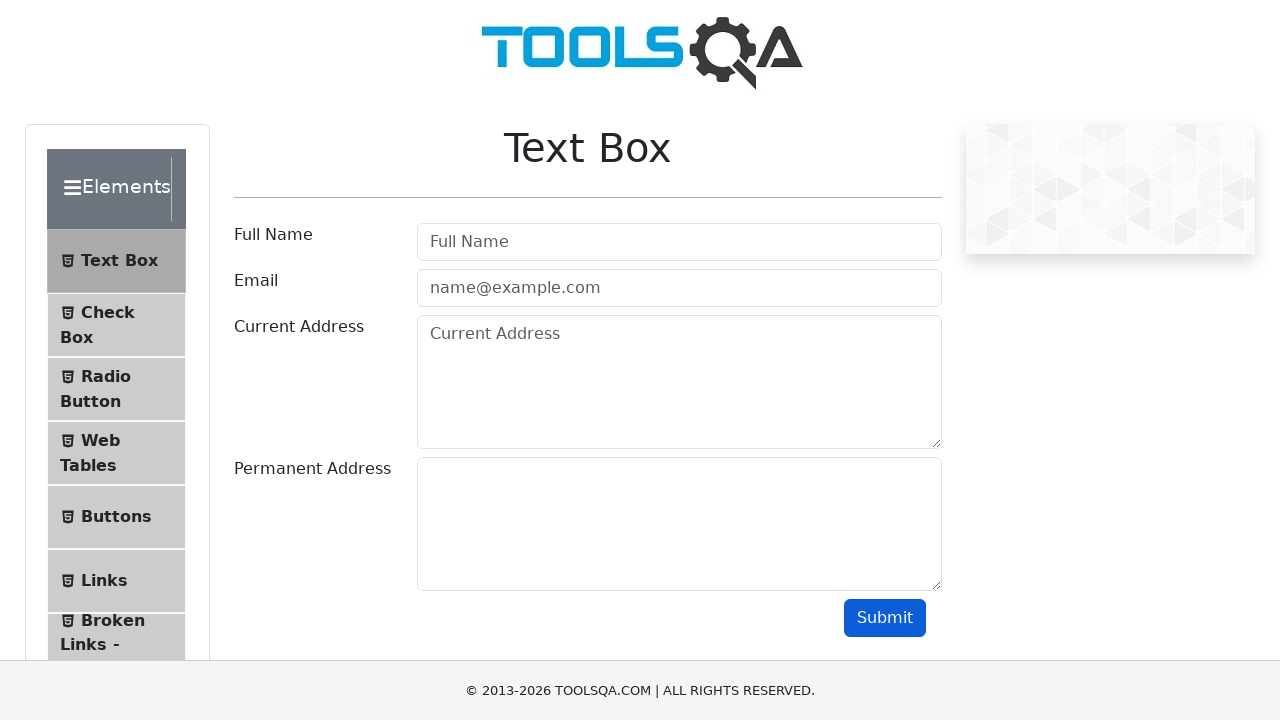

Queried output area for paragraph elements
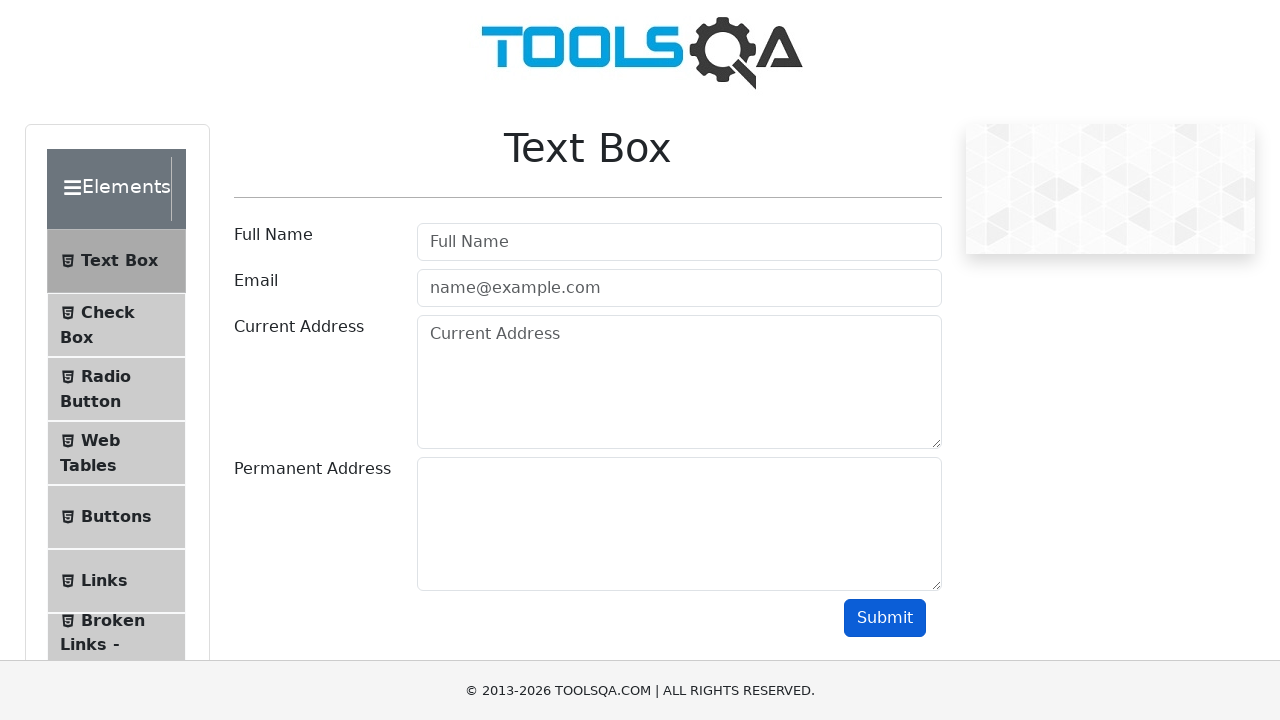

Verified that output area is empty - no data displayed after empty form submission
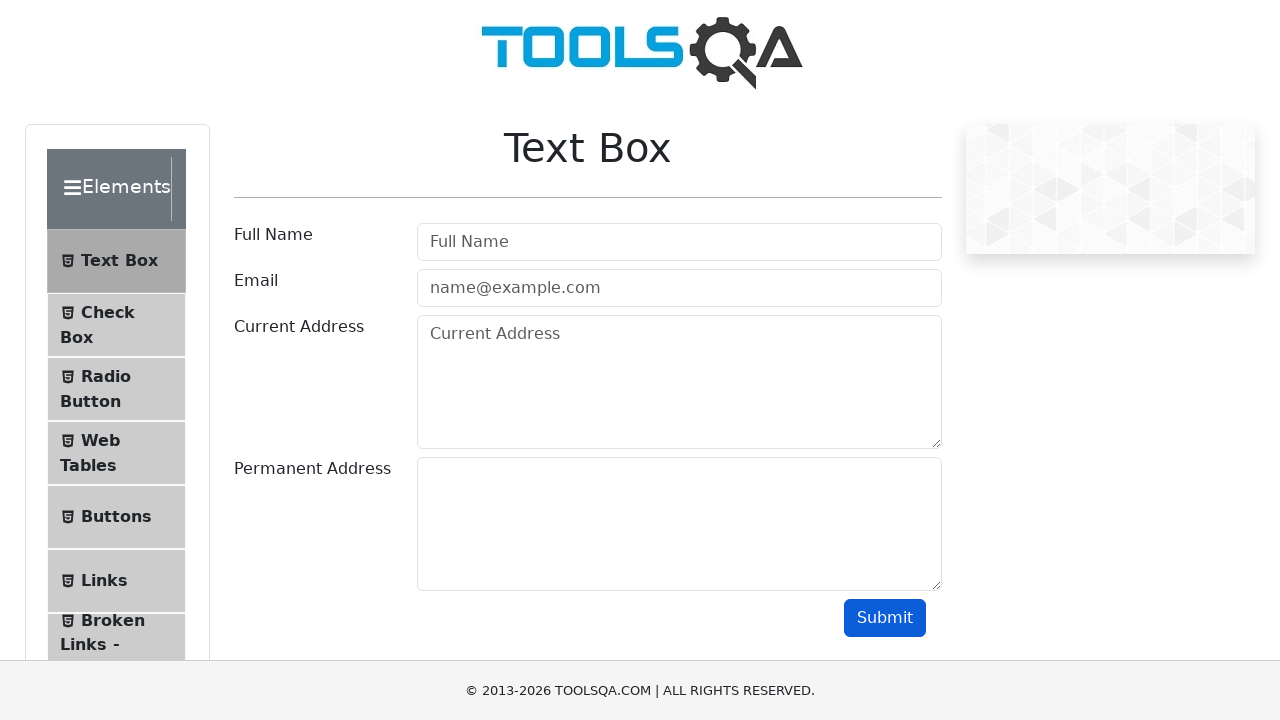

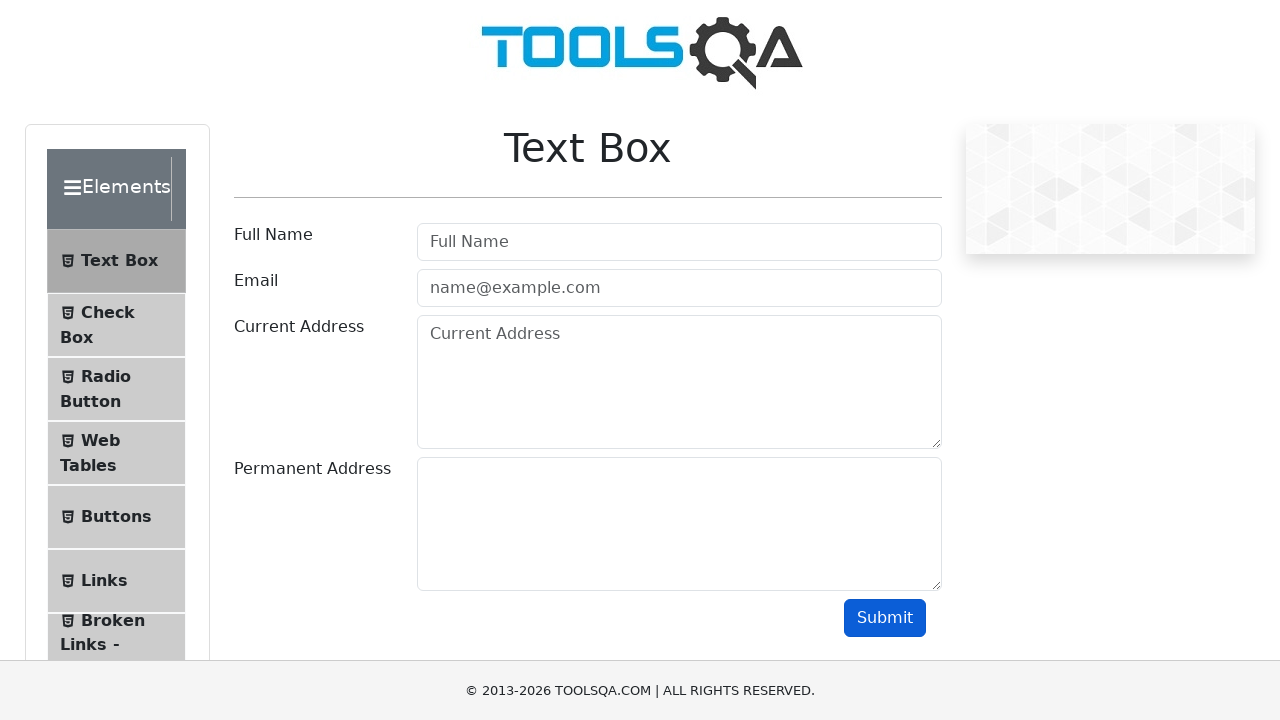